Tests navigation to GitHub sign-up page by clicking the Sign up link and verifying the account creation form is displayed

Starting URL: https://github.com/

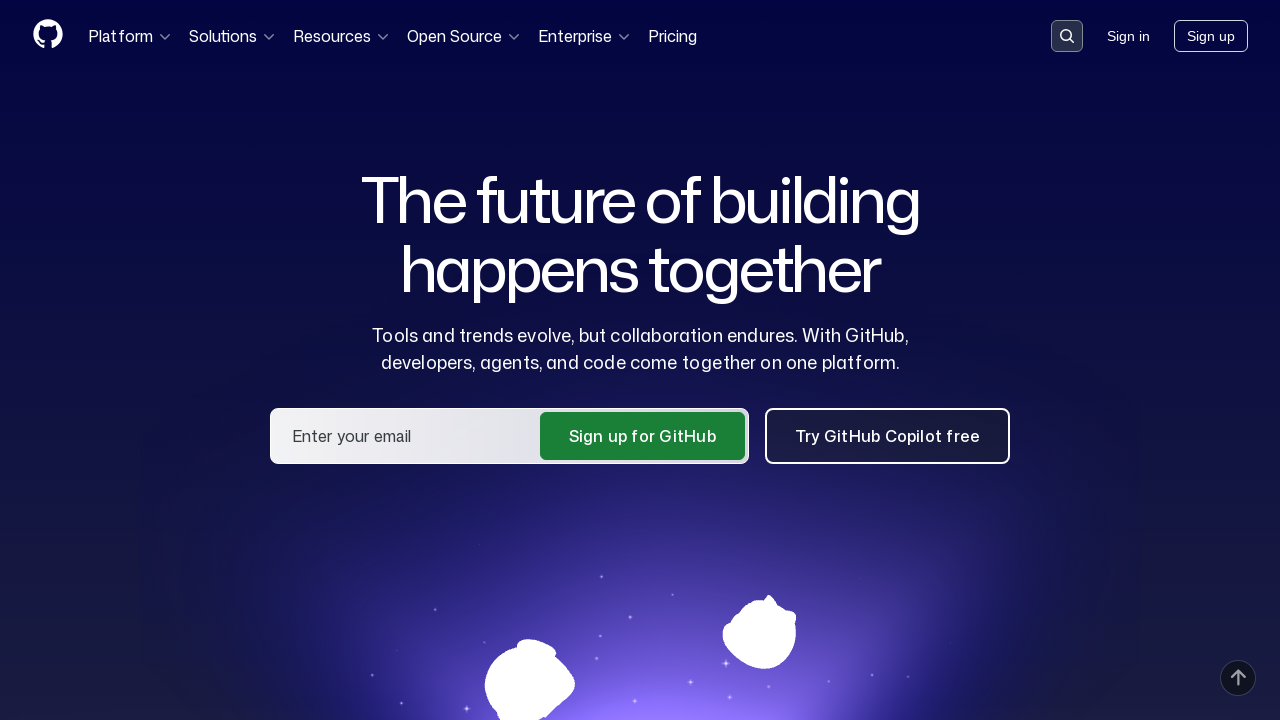

Clicked Sign up link on GitHub homepage at (1211, 36) on internal:role=link[name="Sign up"i]
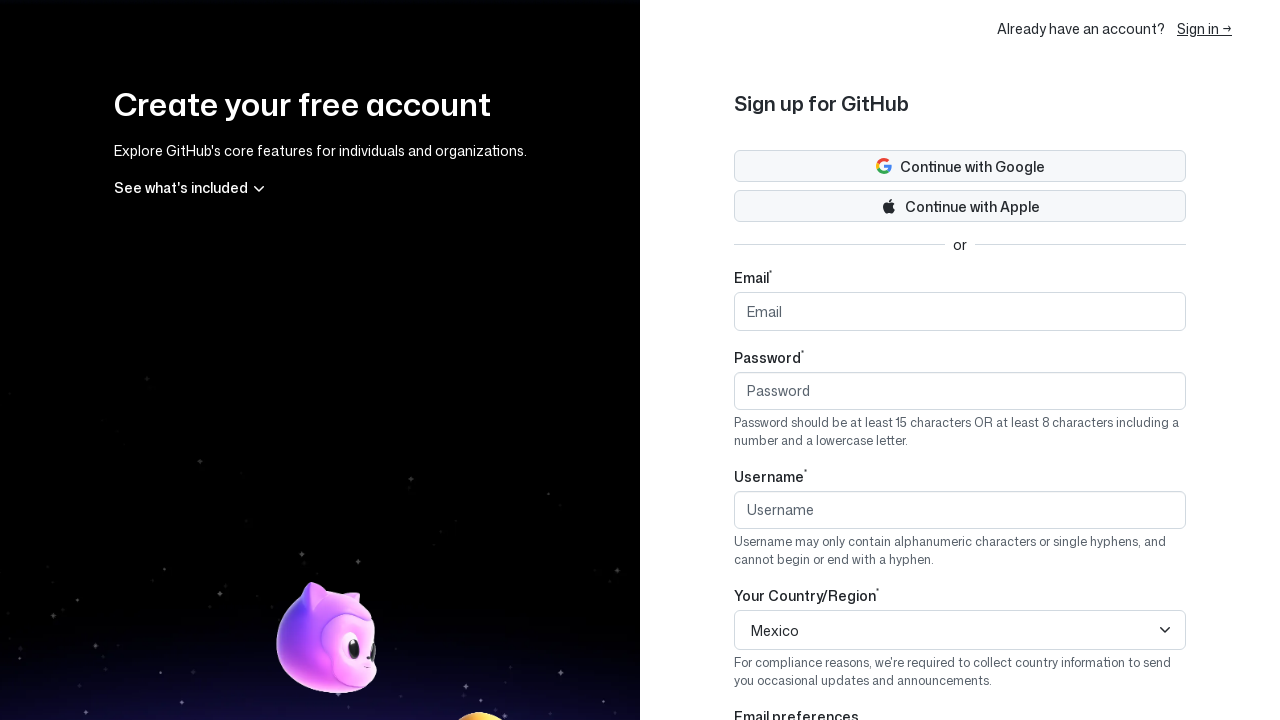

Account creation form loaded and is visible
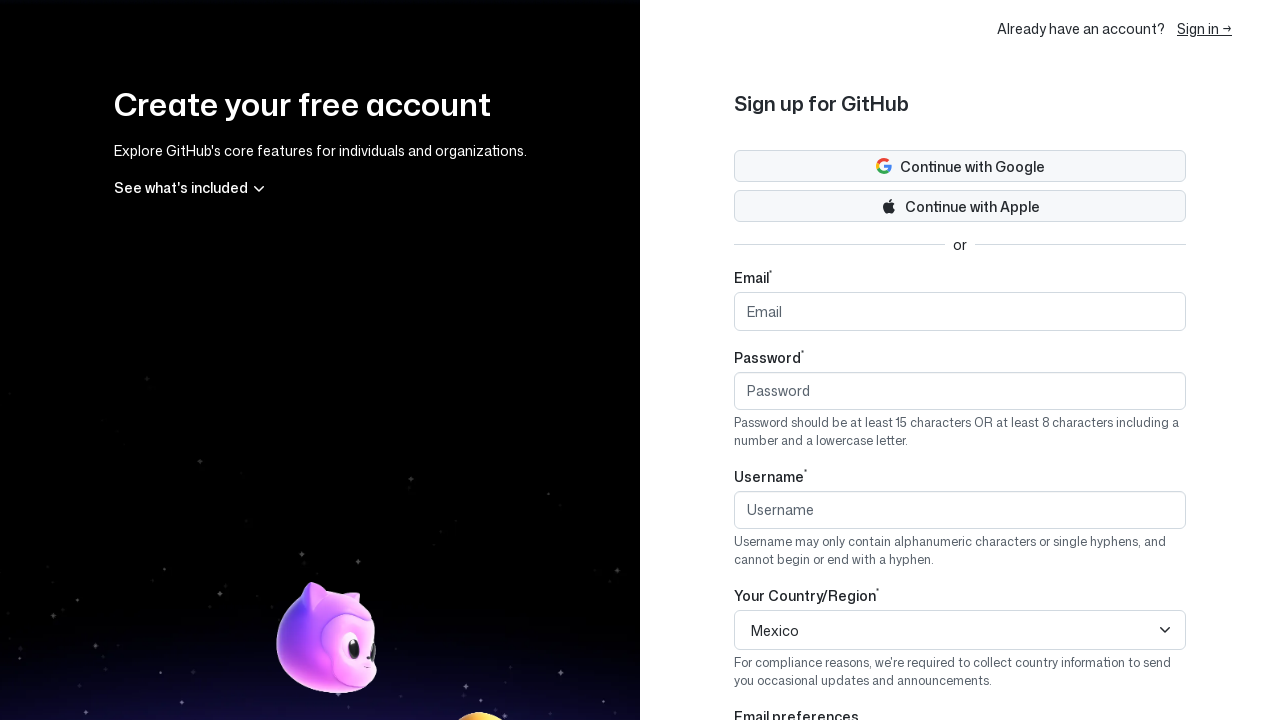

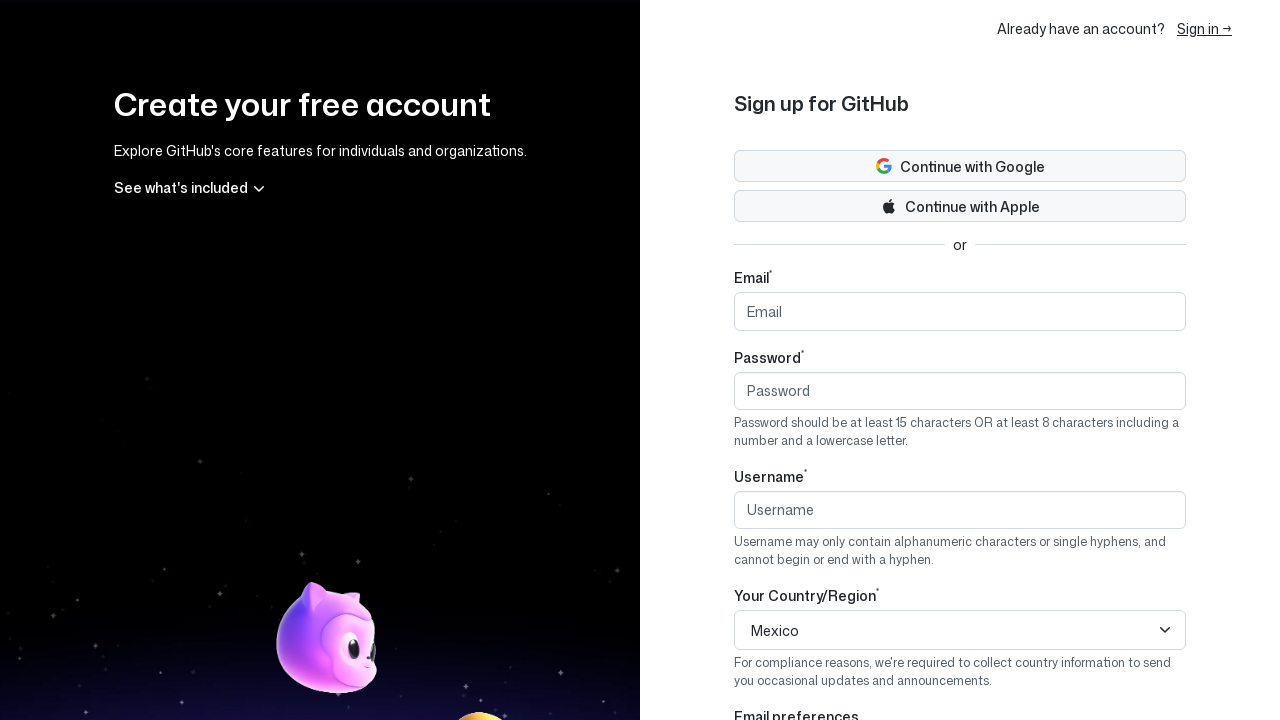